Verifies that navigating to the OrangeHRM login page results in the correct URL, confirming no unexpected redirects occur.

Starting URL: https://opensource-demo.orangehrmlive.com/web/index.php/auth/login

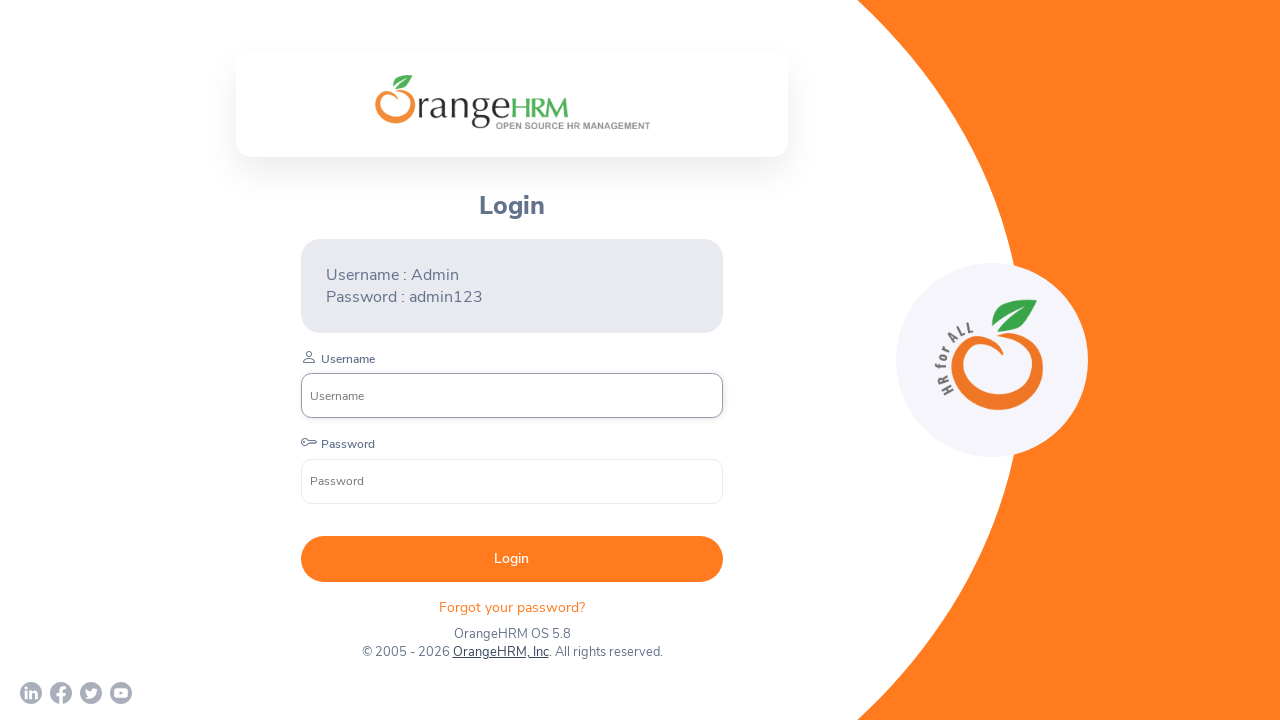

Waited for page to fully load with networkidle state
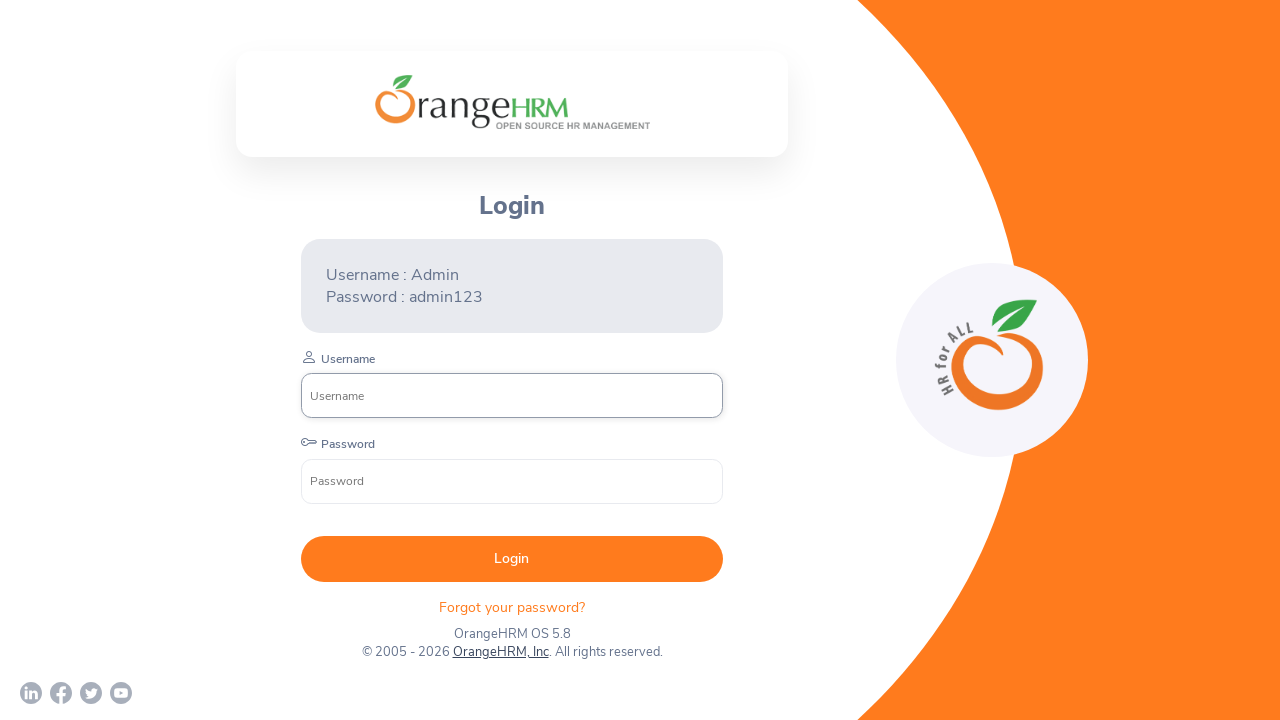

Retrieved current URL from page
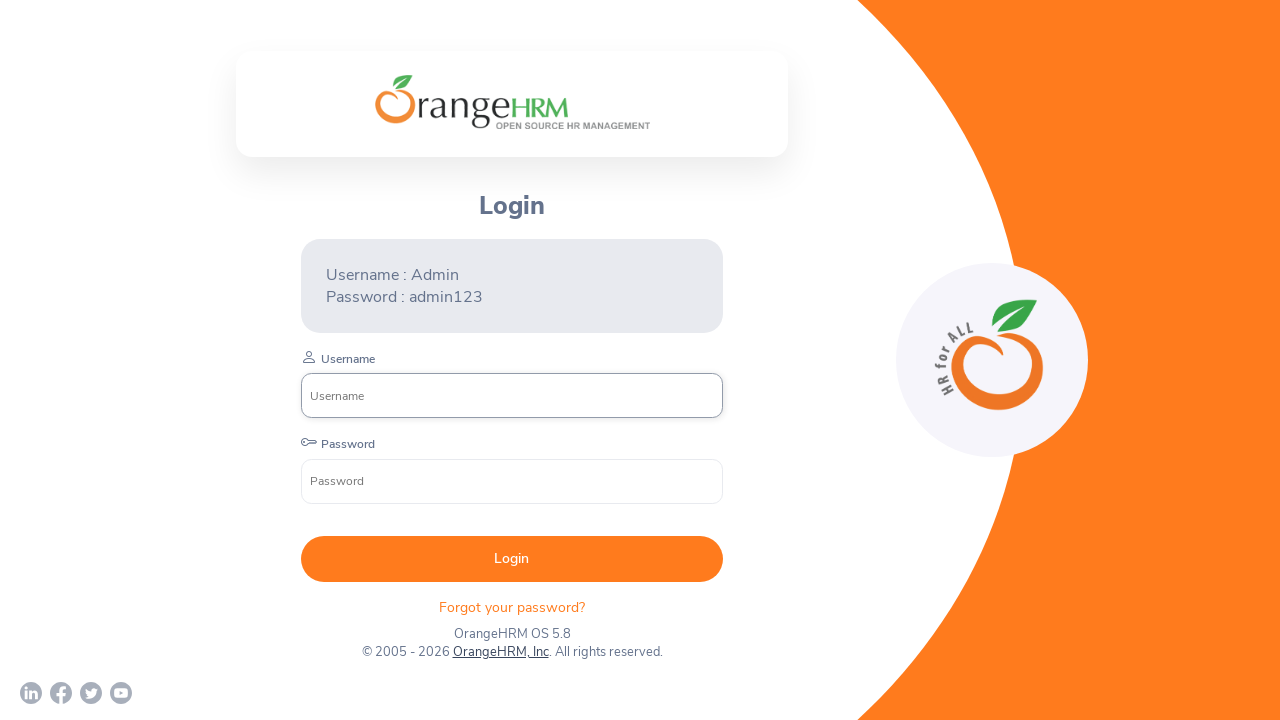

Verified that current URL matches expected OrangeHRM login URL with no unexpected redirects
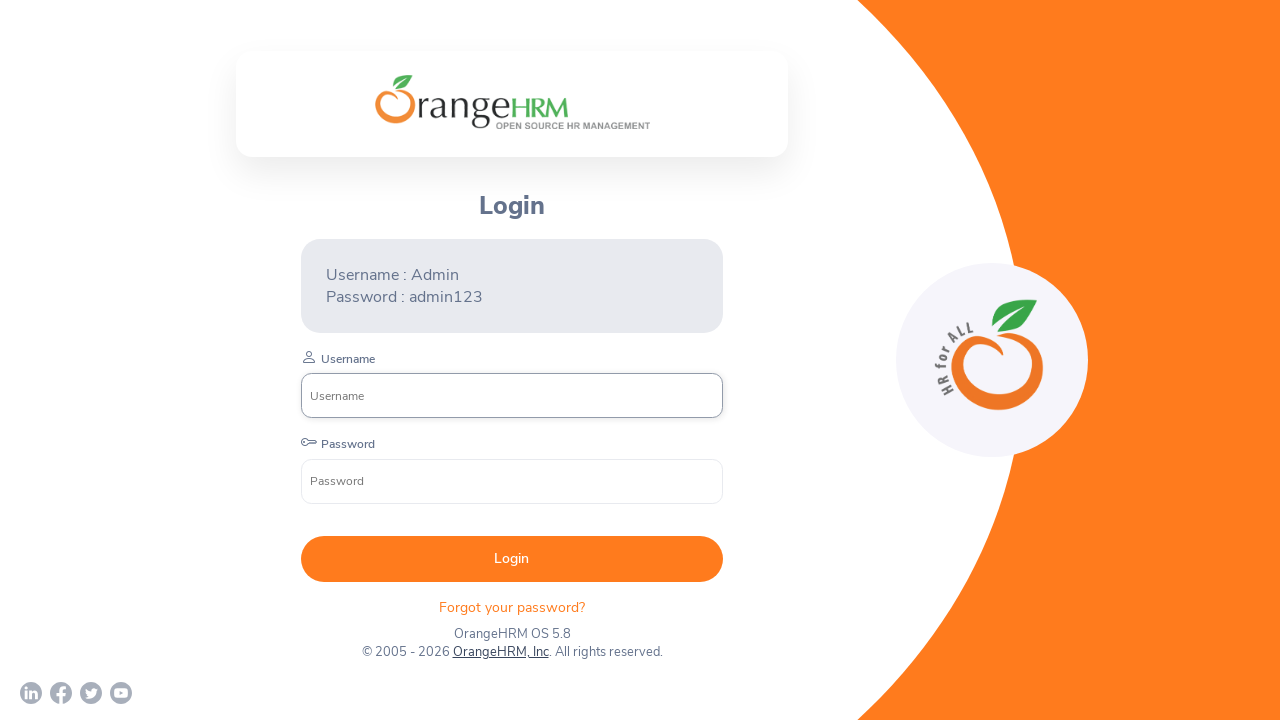

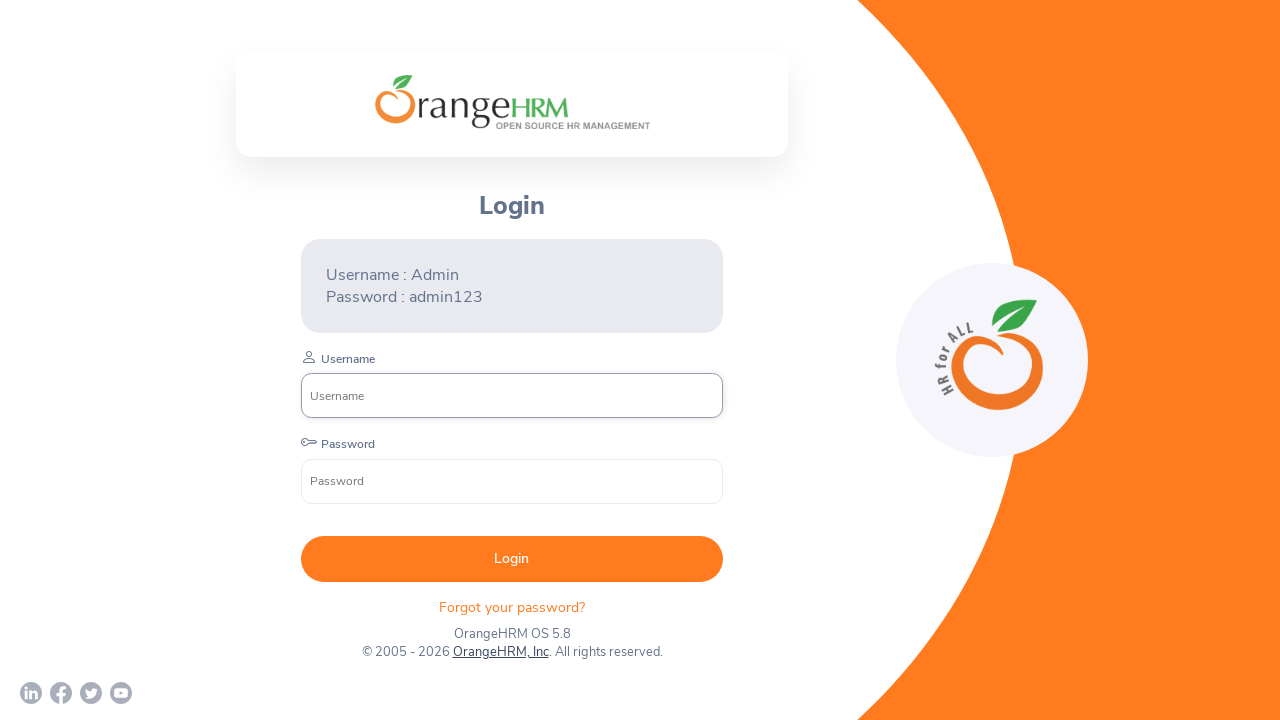